Tests various checkbox interactions on a form page including basic checkboxes, ajax checkboxes, multiple checkbox selection, toggle switches, and checking if checkboxes are disabled

Starting URL: https://leafground.com/dashboard.xhtml

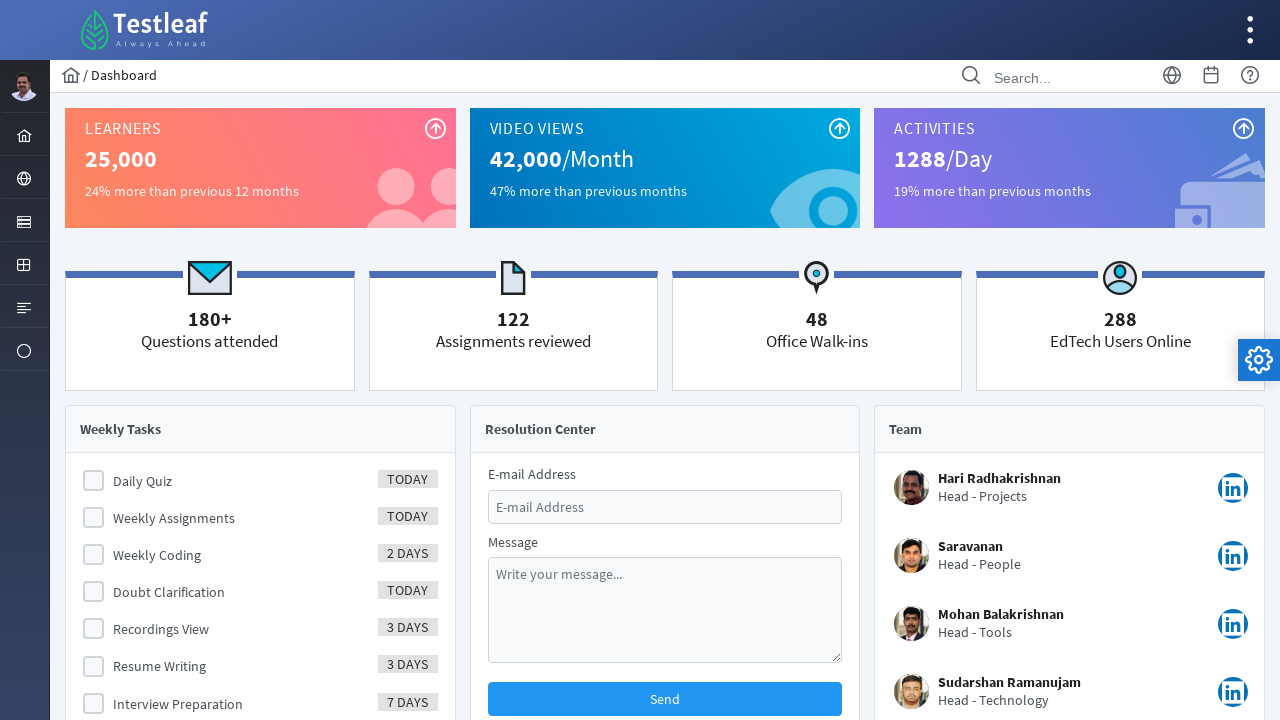

Clicked third menu item to navigate to checkbox section at (24, 220) on xpath=//ul[@class='layout-menu']/li[3]
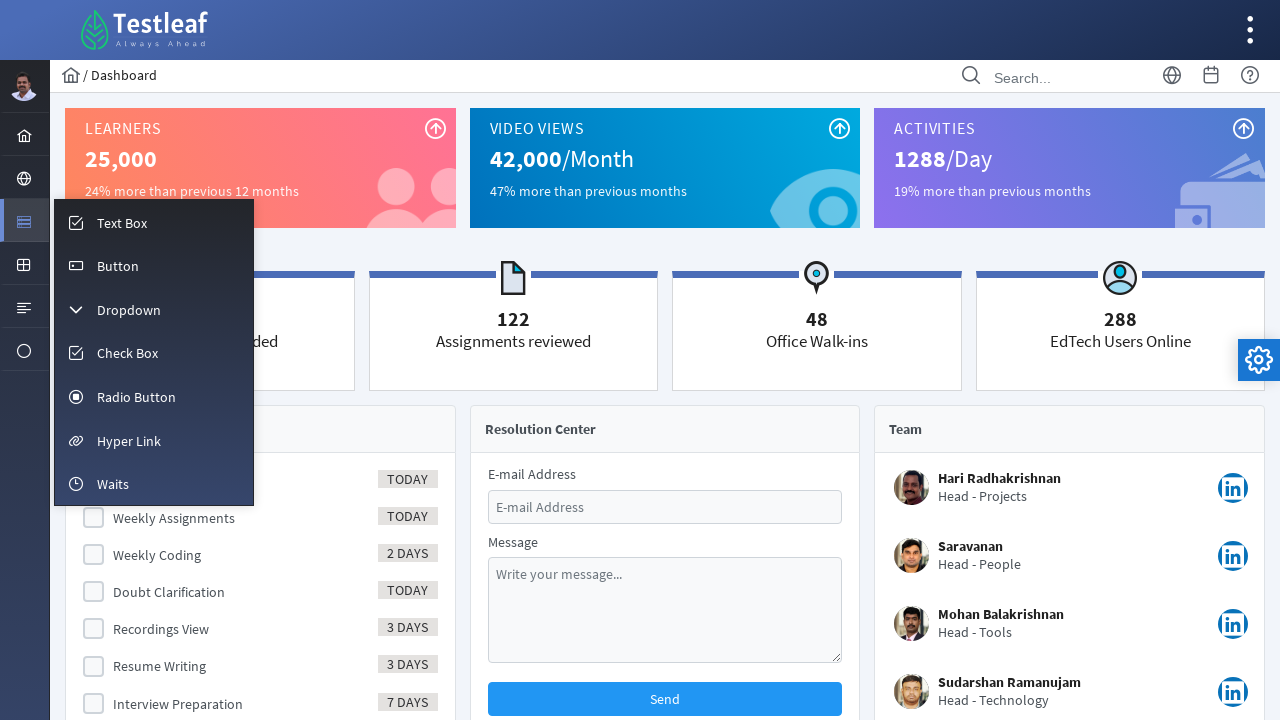

Clicked checkbox submenu item at (154, 353) on xpath=//ul[@class='layout-menu']/li[3]//ul/li[4]/a
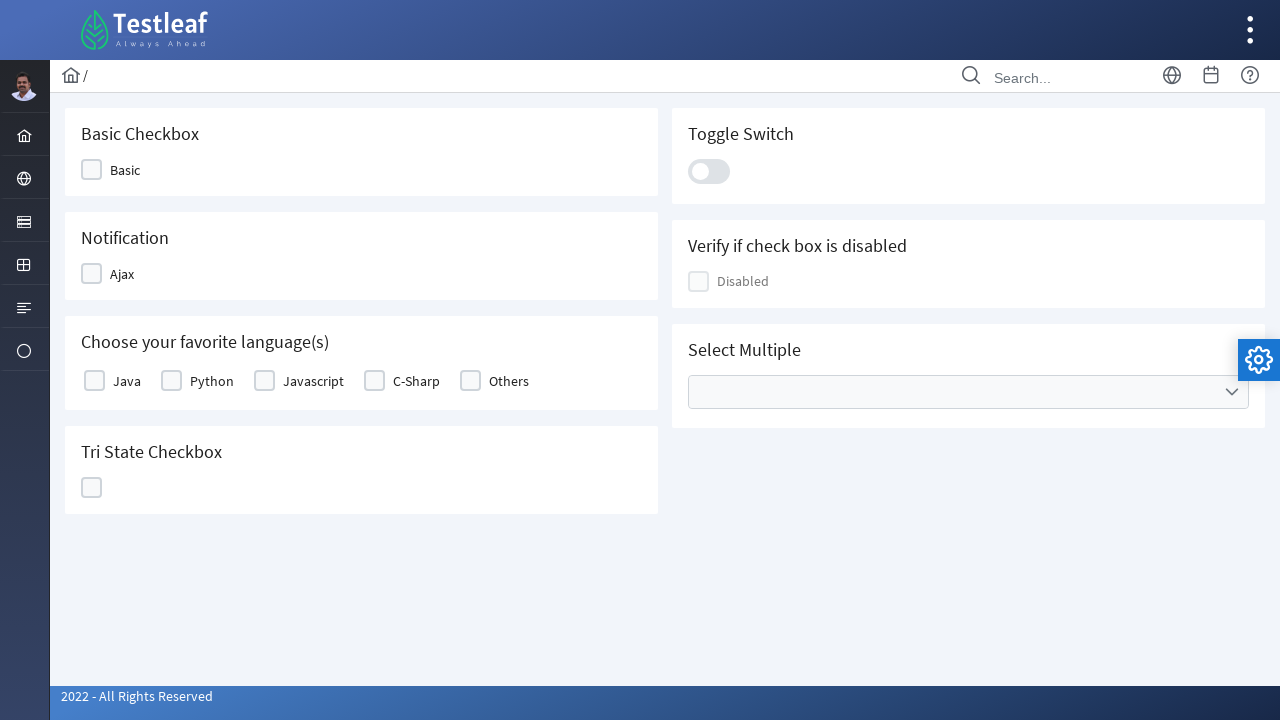

Checkbox page loaded successfully
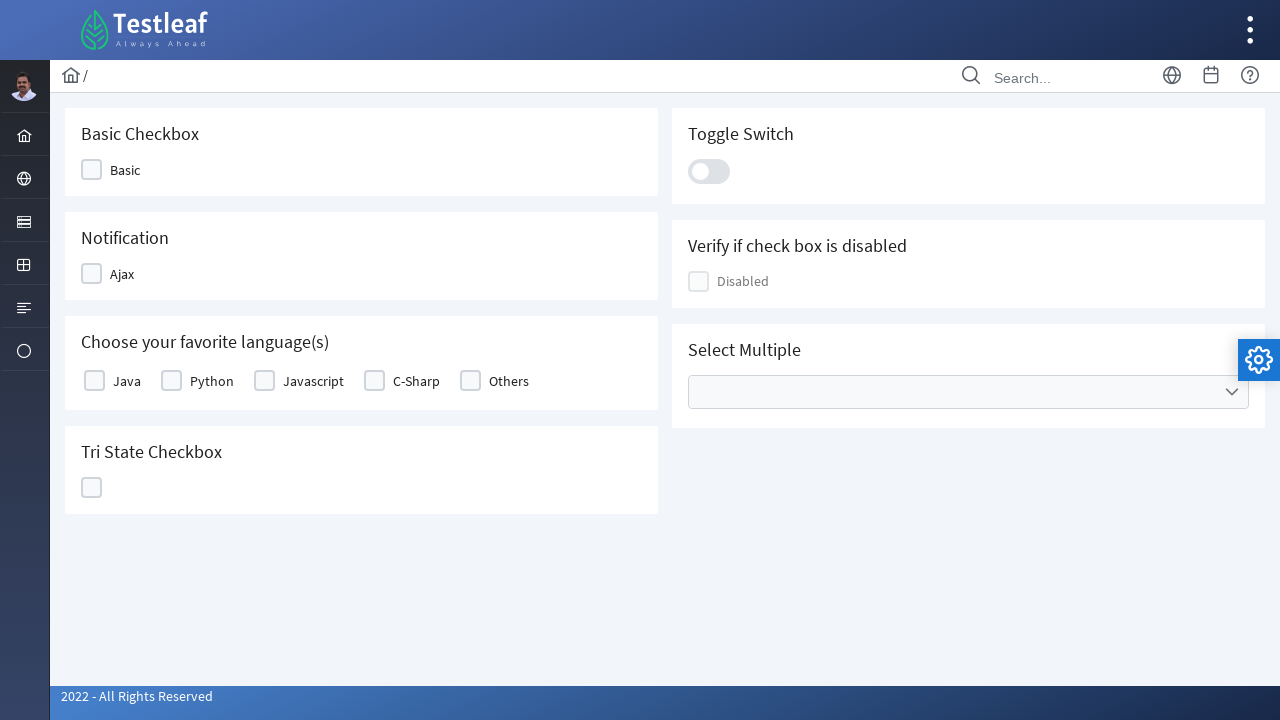

Clicked basic checkbox at (92, 170) on xpath=//div[@id='j_idt87:j_idt89']/div[2]
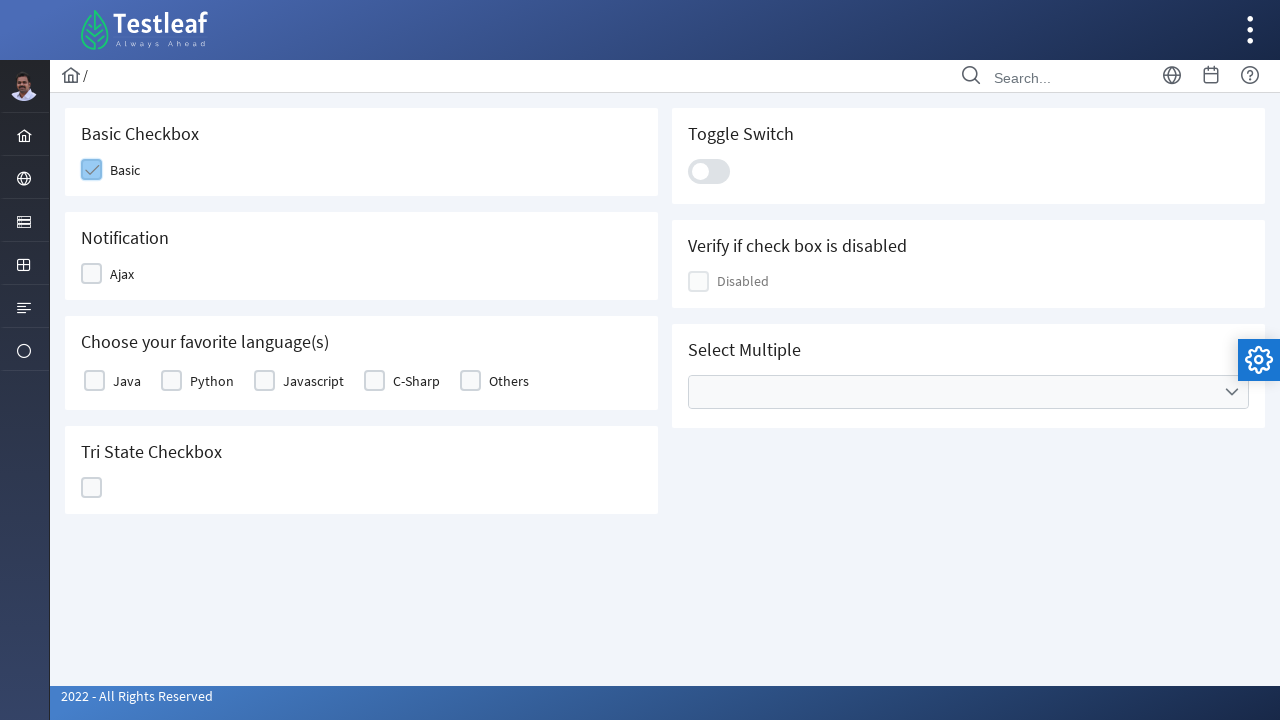

Clicked AJAX checkbox at (92, 274) on xpath=//div[@id='j_idt87:j_idt91']/div[2]
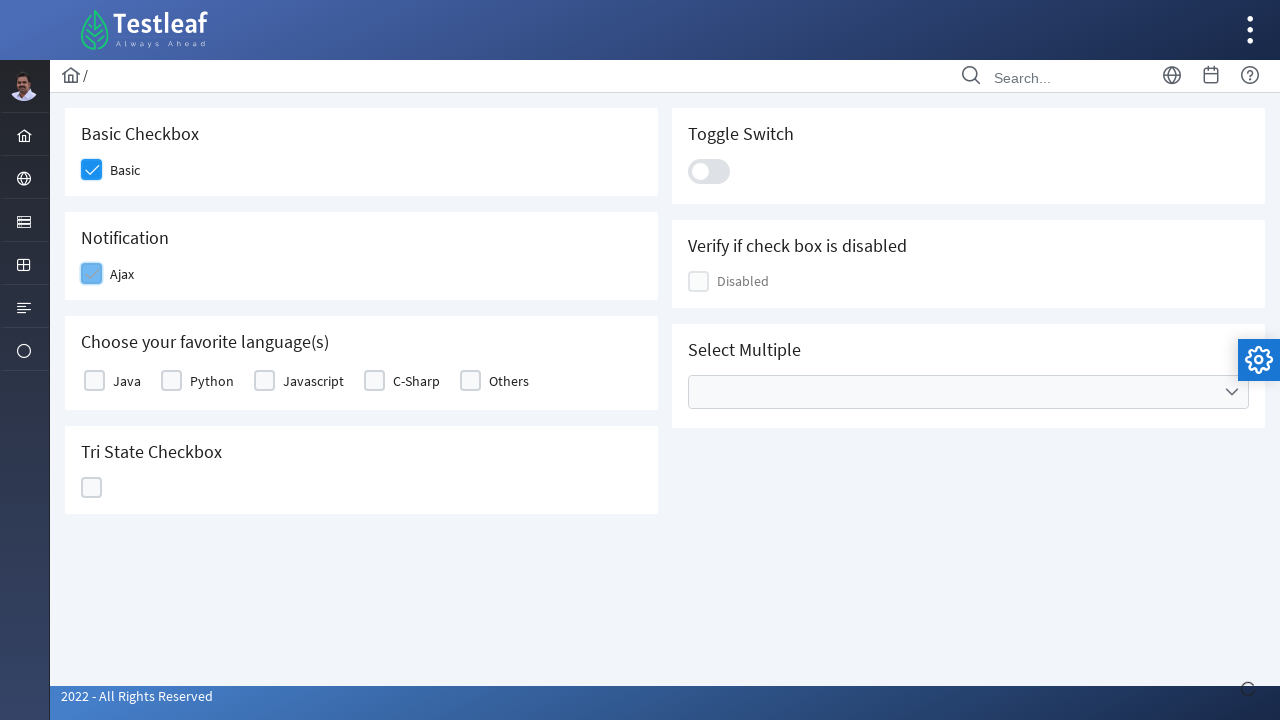

Clicked multiple checkbox 1 at (94, 381) on xpath=//table[@id='j_idt87:basic']//tr/td/div/div[2] >> nth=0
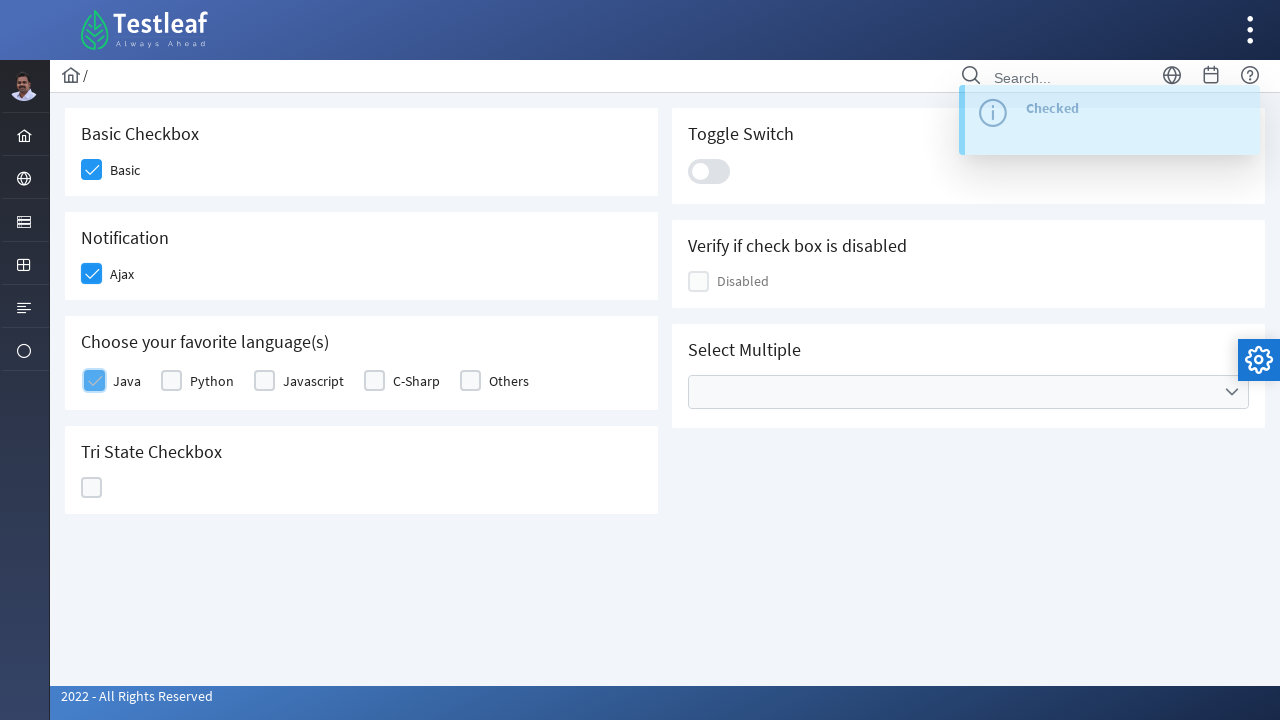

Clicked multiple checkbox 2 at (172, 381) on xpath=//table[@id='j_idt87:basic']//tr/td/div/div[2] >> nth=1
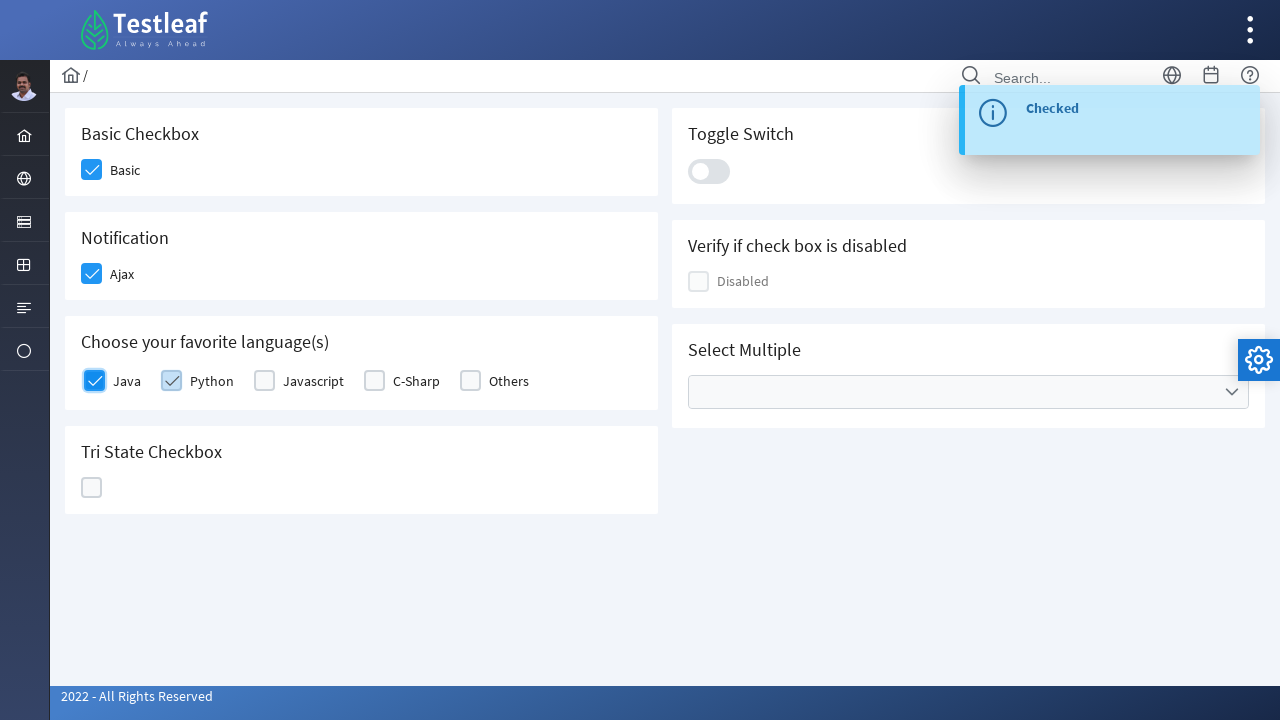

Clicked multiple checkbox 3 at (264, 381) on xpath=//table[@id='j_idt87:basic']//tr/td/div/div[2] >> nth=2
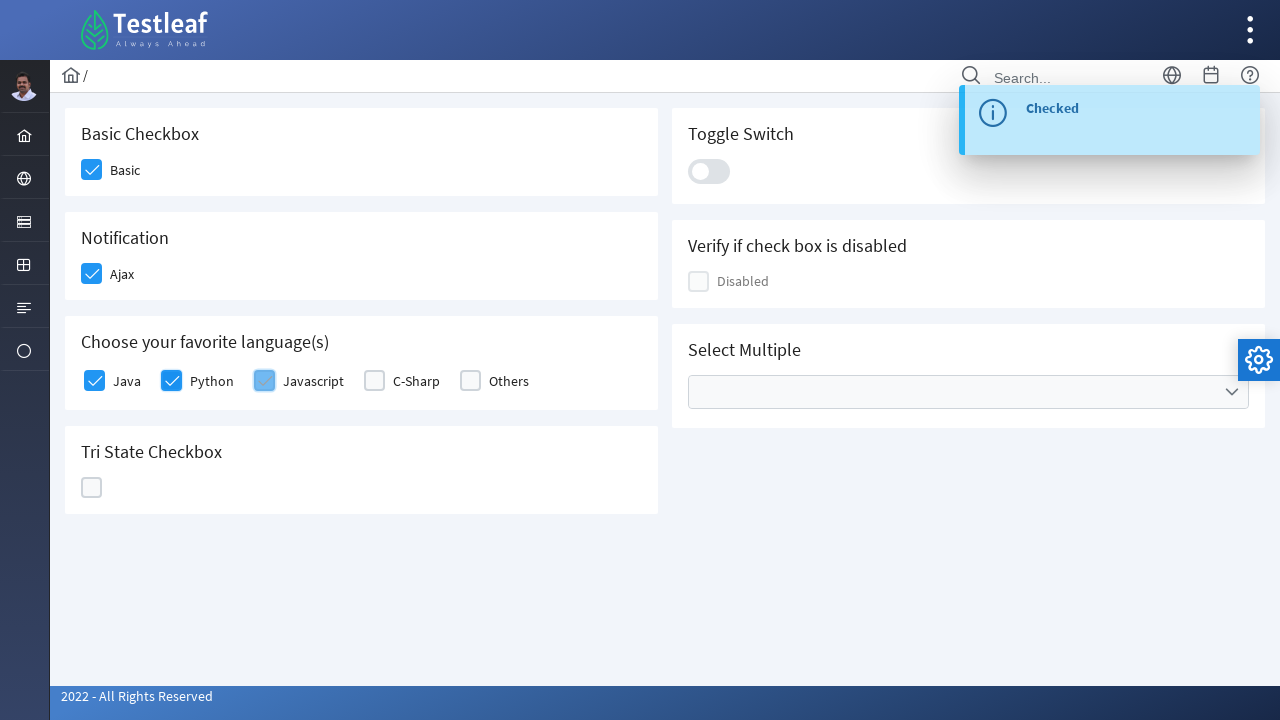

Clicked multiple checkbox 4 at (374, 381) on xpath=//table[@id='j_idt87:basic']//tr/td/div/div[2] >> nth=3
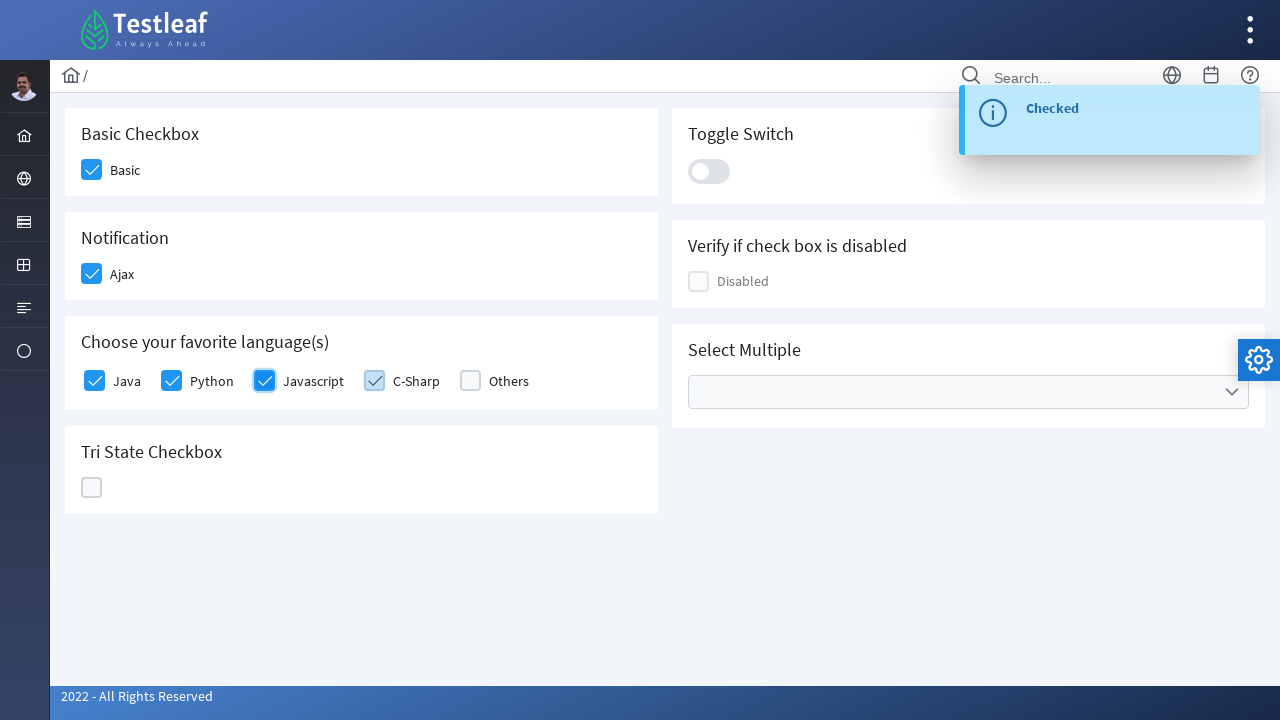

Clicked multiple checkbox 5 at (470, 381) on xpath=//table[@id='j_idt87:basic']//tr/td/div/div[2] >> nth=4
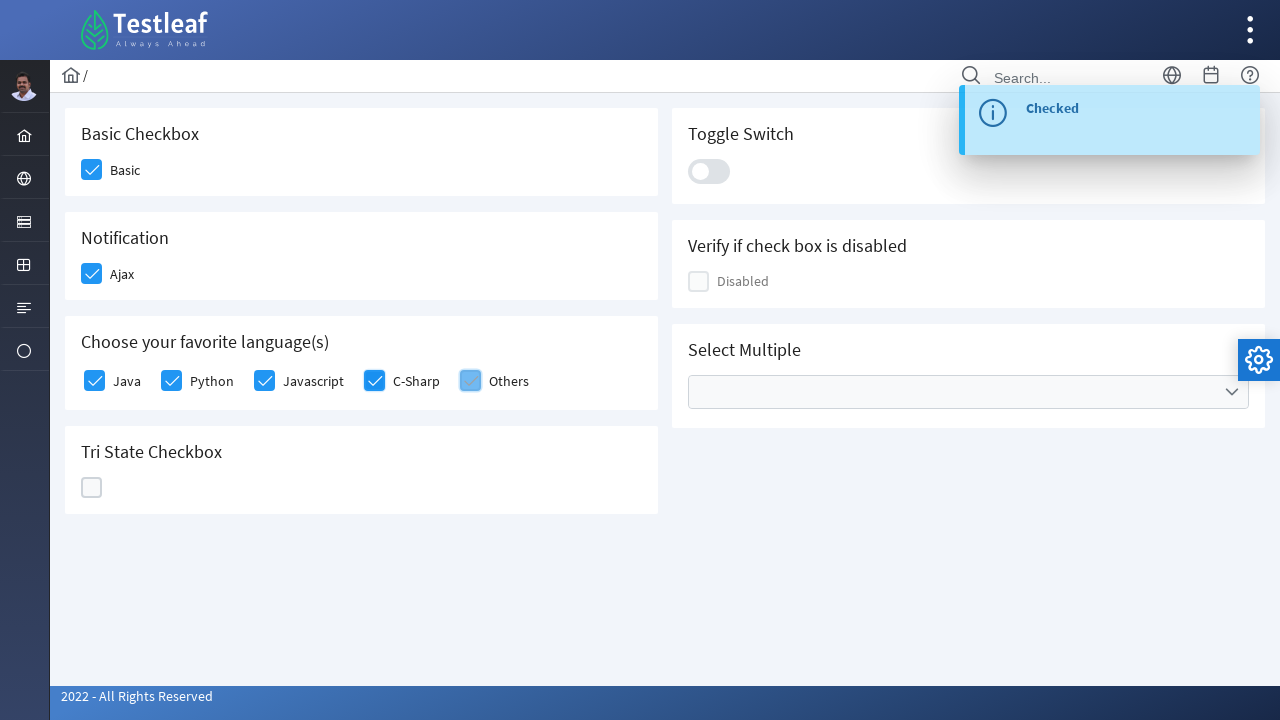

Clicked toggle switch at (709, 171) on xpath=//div[@class='ui-toggleswitch-slider']
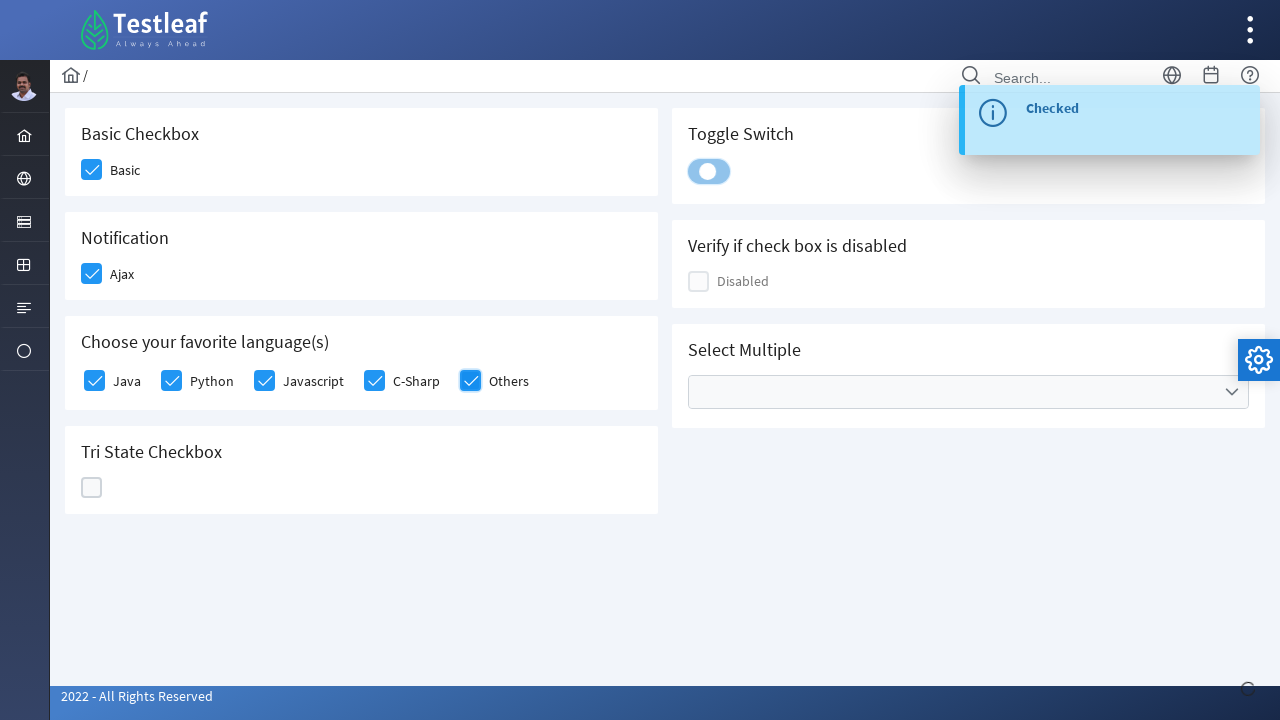

Checked disabled checkbox state - enabled: True
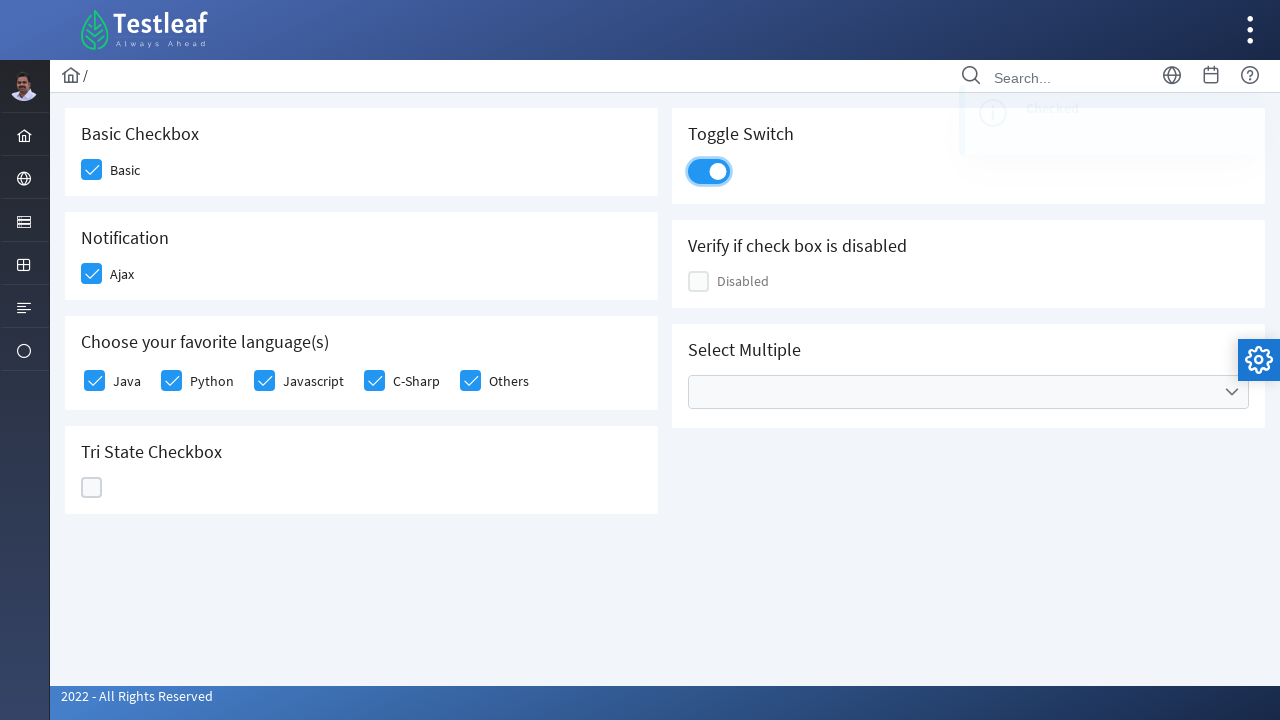

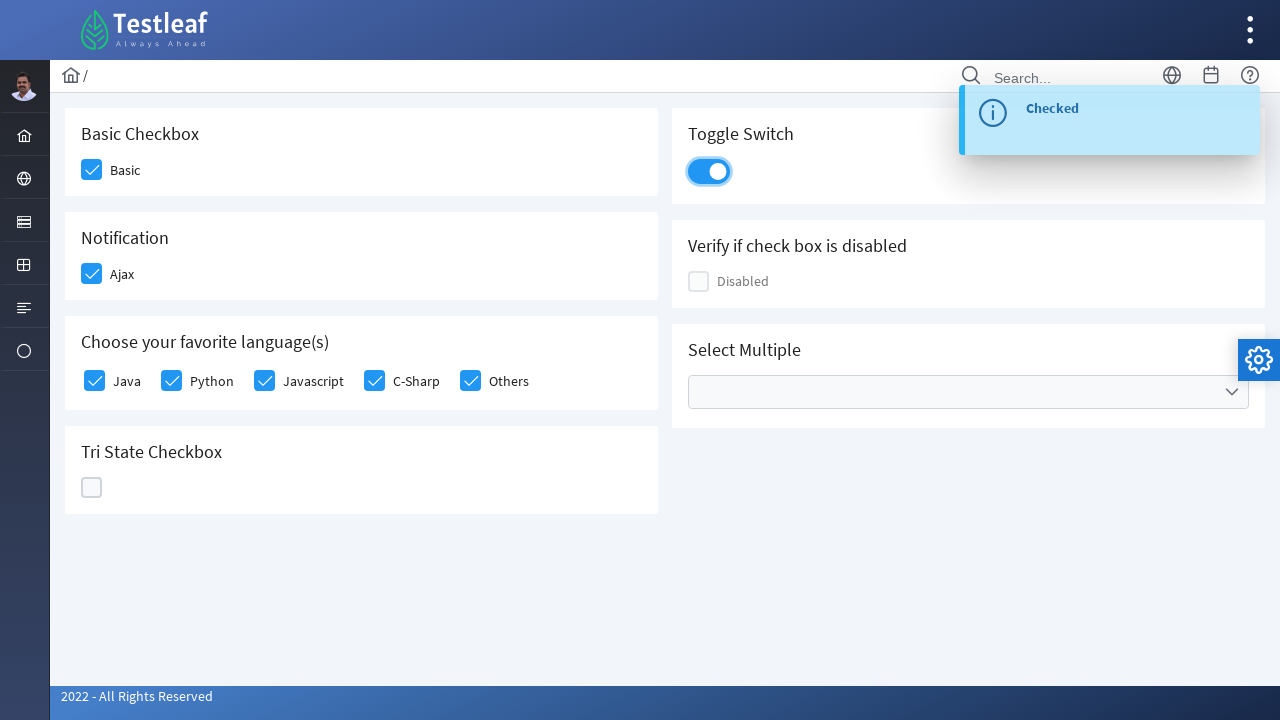